Navigates to Python.org, verifies the page title contains "Python", and clicks on a community-related link

Starting URL: https://www.python.org

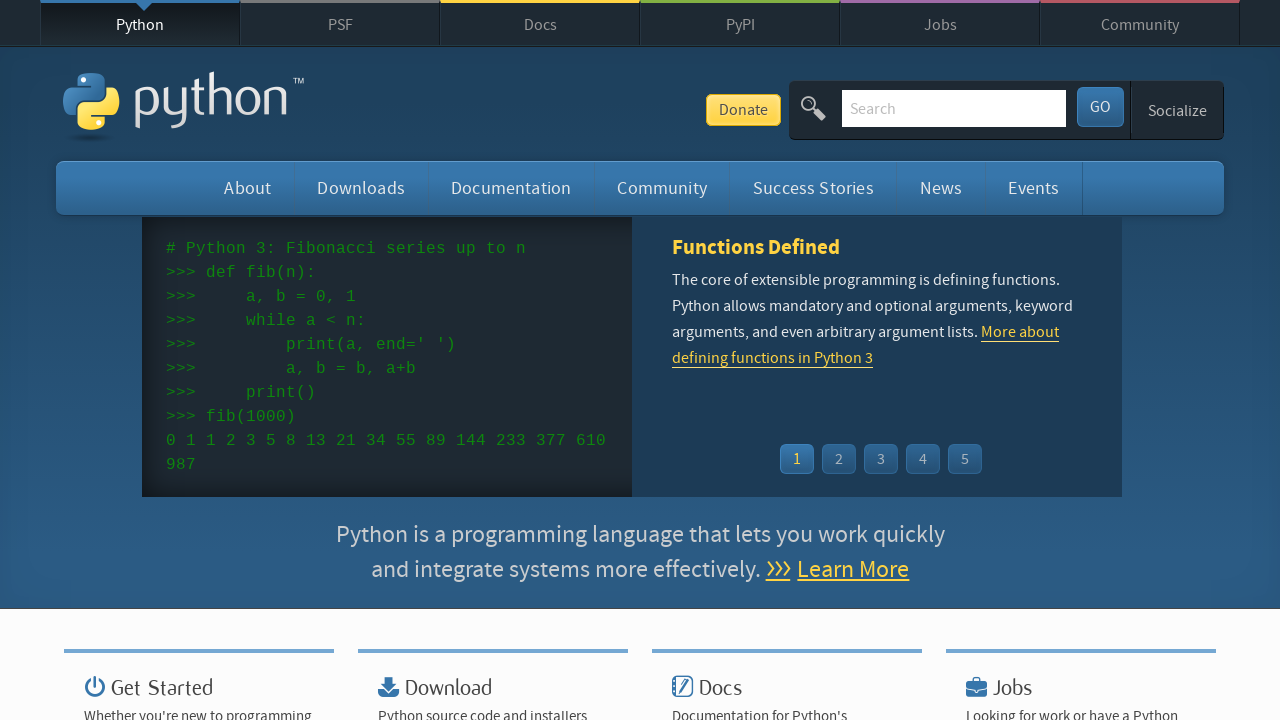

Verified page title contains 'Python'
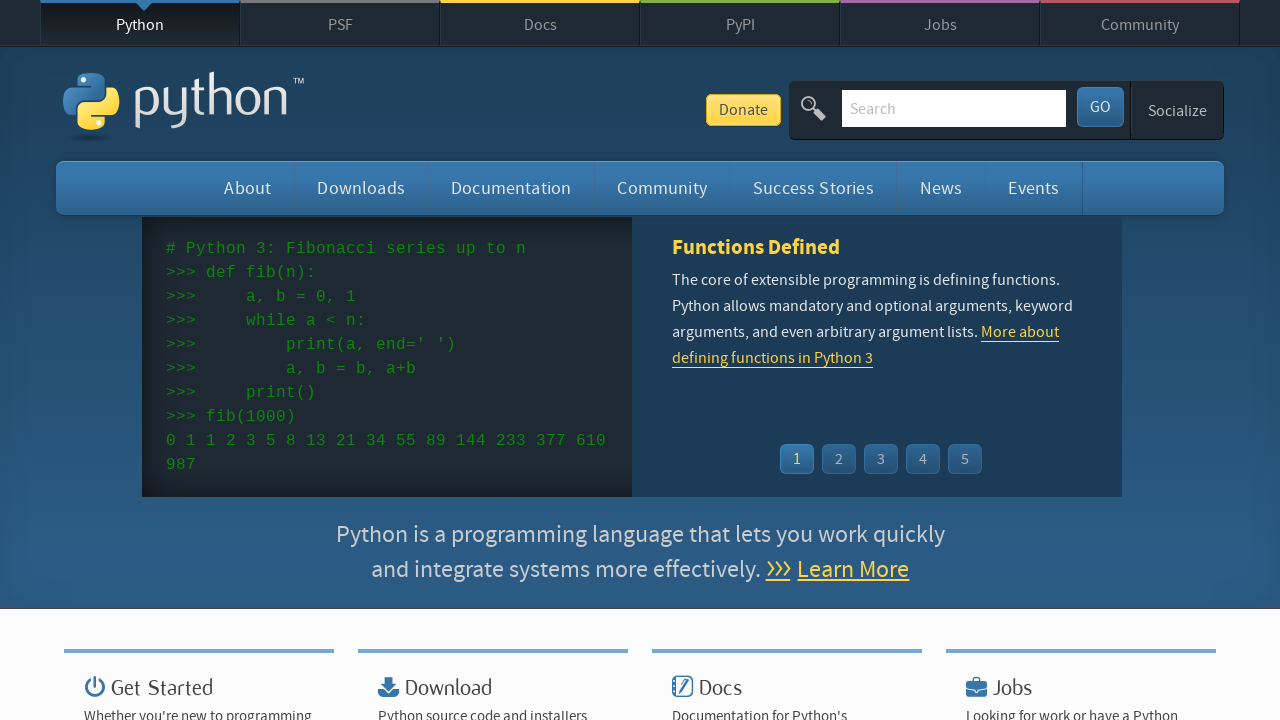

Clicked on Community link in navigation at (1140, 24) on a:has-text('Community')
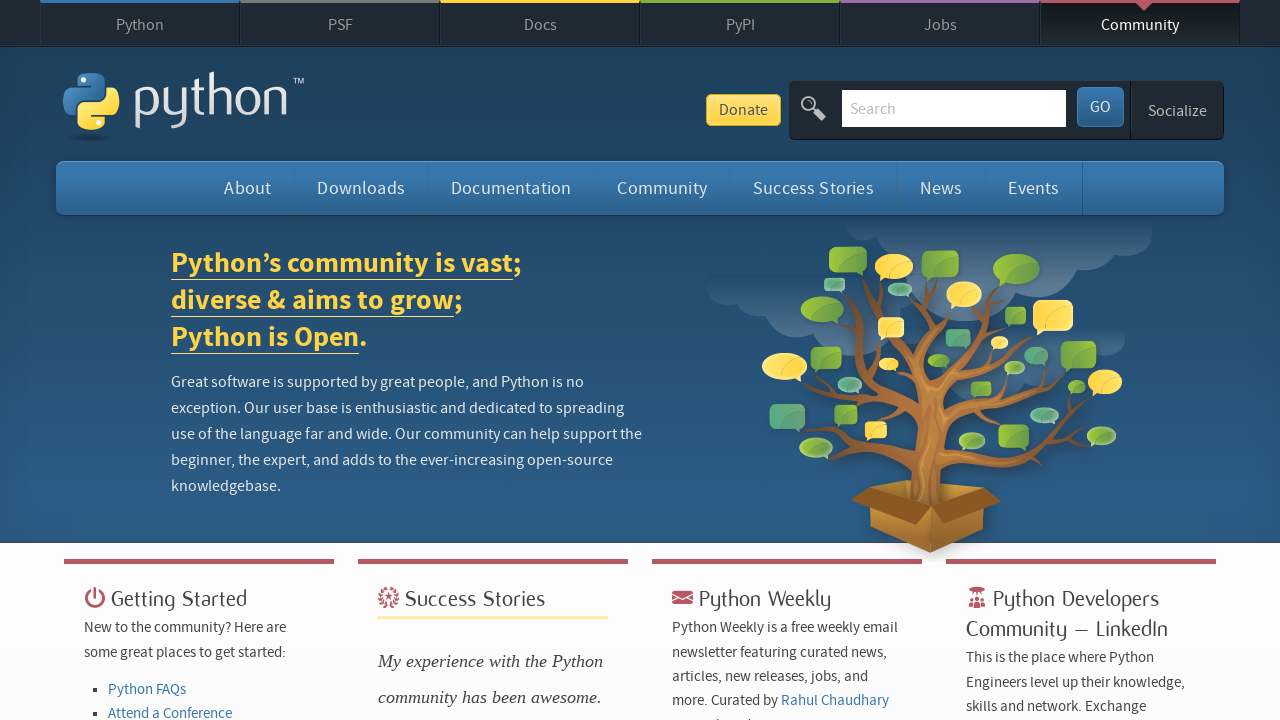

Community page loaded and DOM content ready
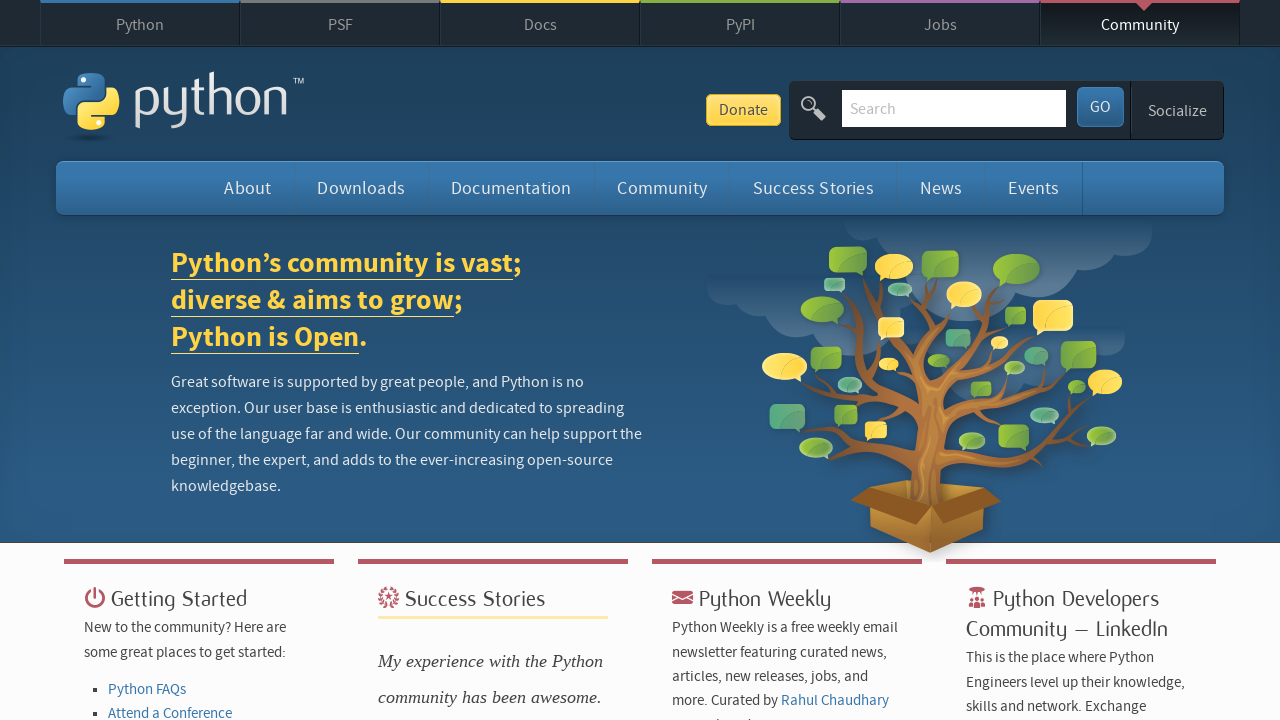

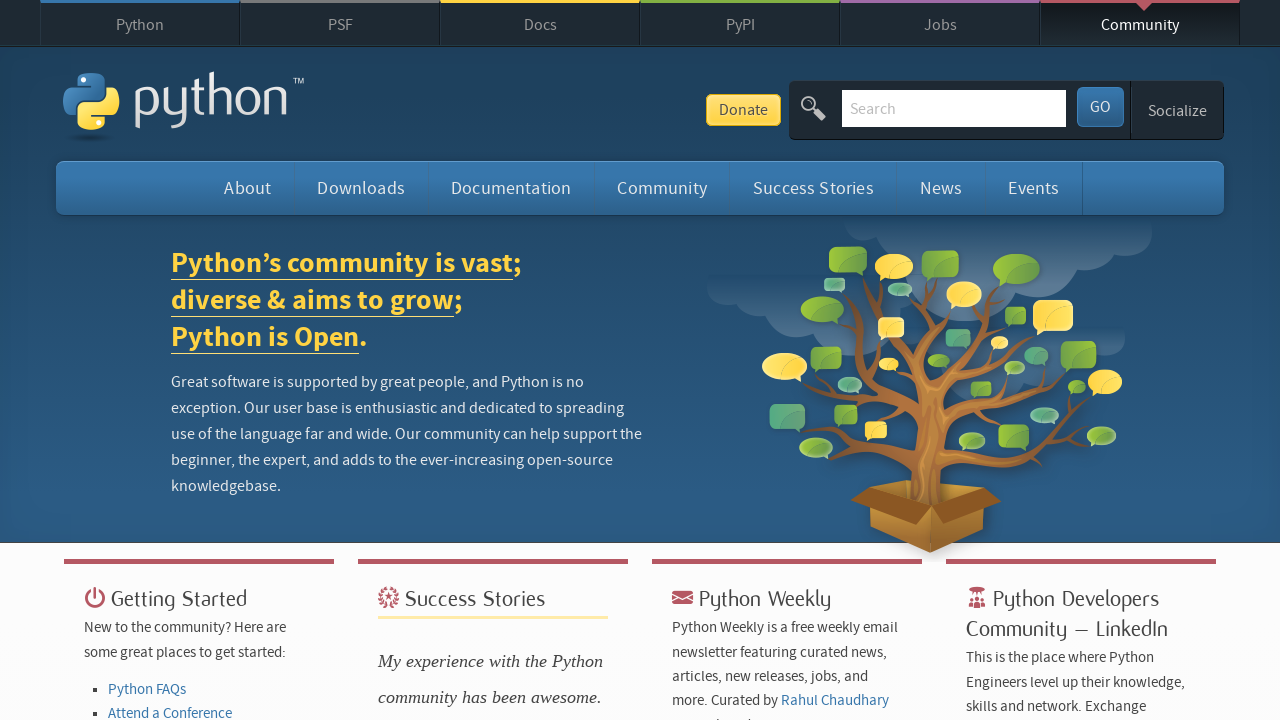